Tests that the Zara login page redirects from HTTP to HTTPS for security

Starting URL: http://www.zara.com/ba/hr/logon

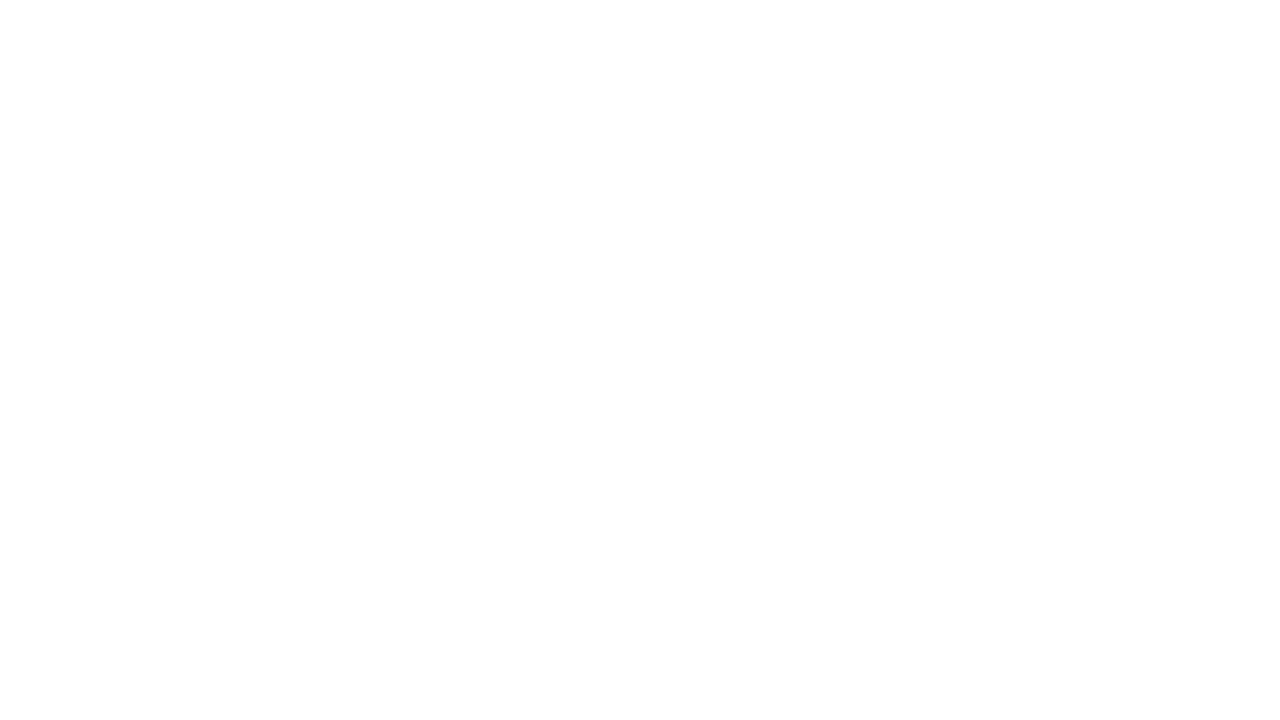

Waited 1 second for page to load after redirect
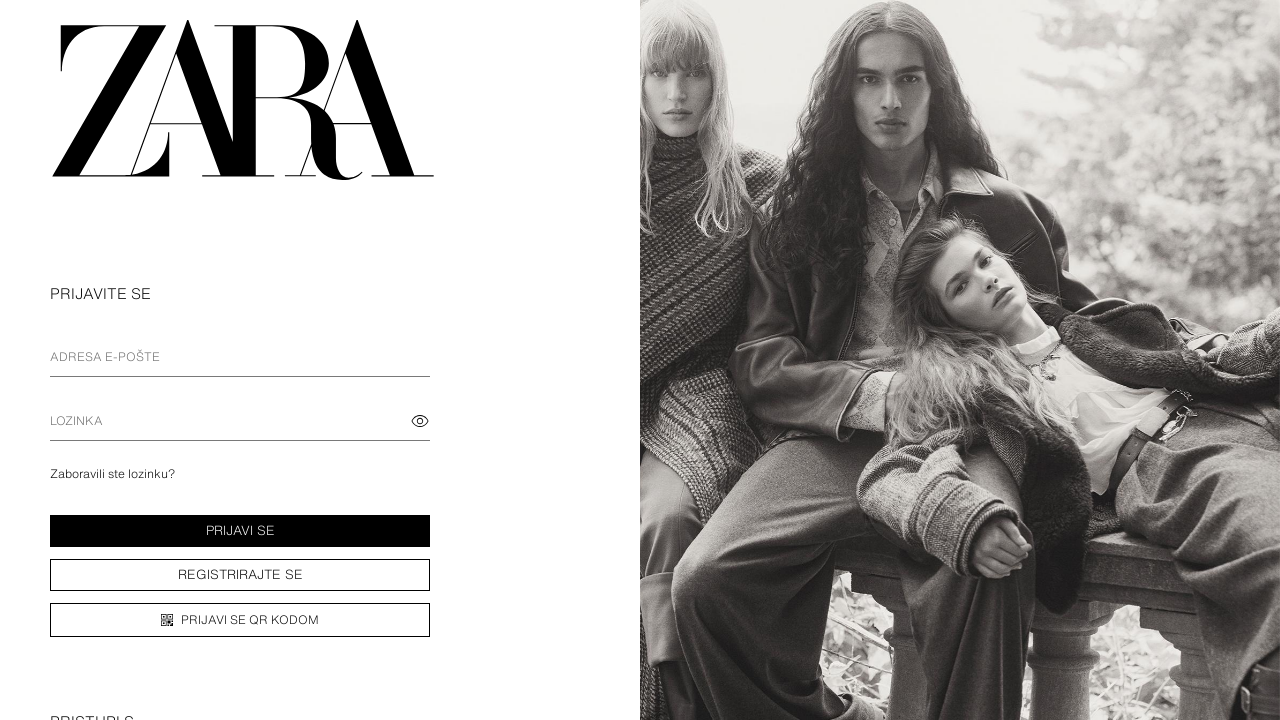

Retrieved current URL: https://account.zara.com/login/password?store_id=13701&store_code=ba&language_code=hr&language=hr-HR
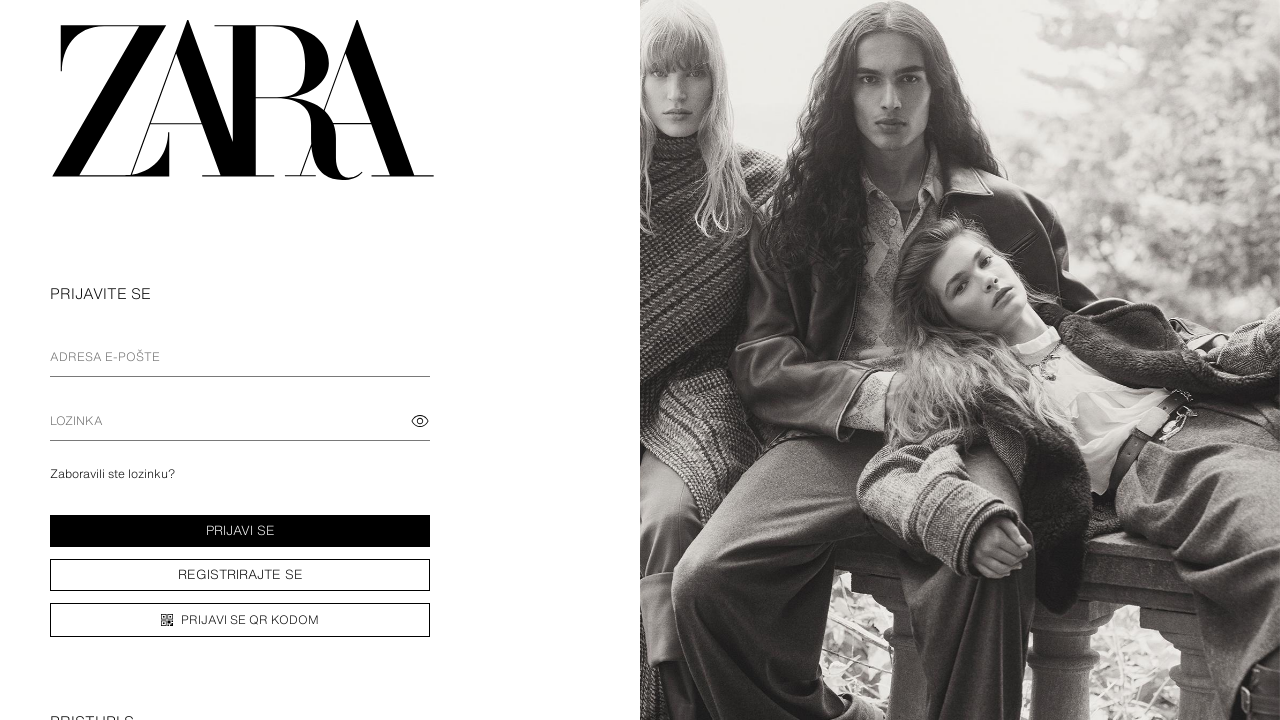

Verified that login page redirected to HTTPS
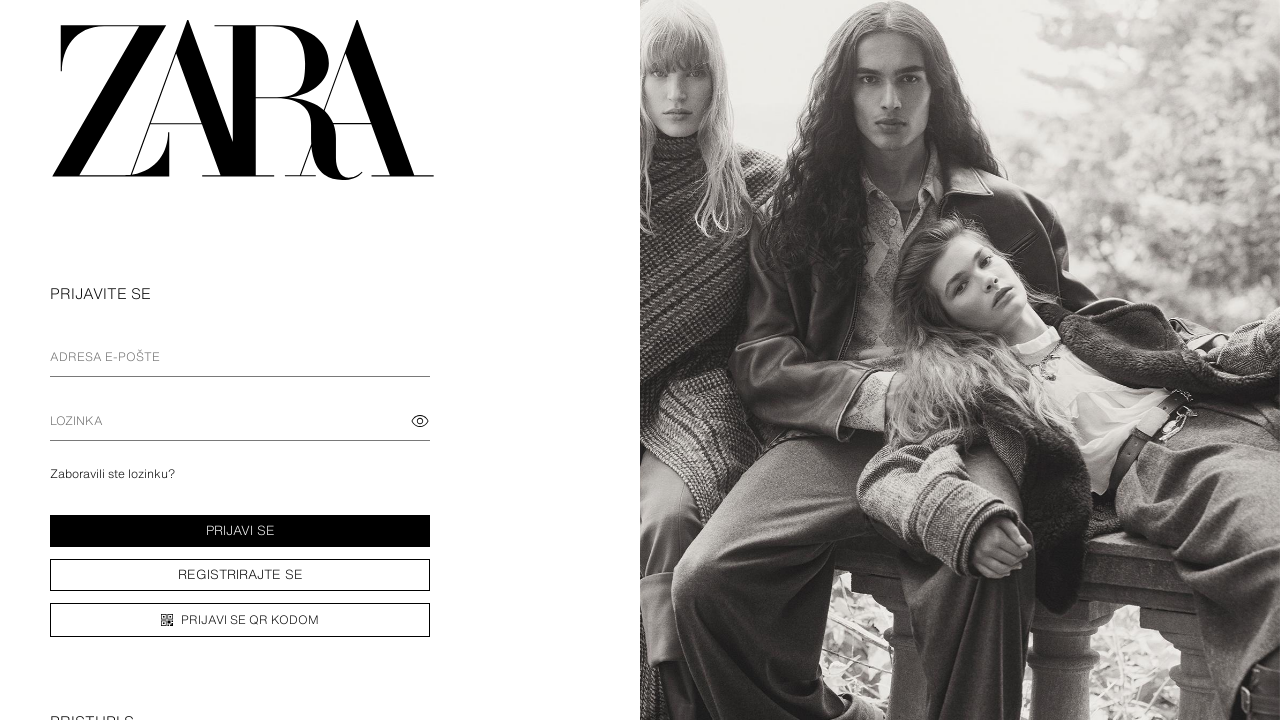

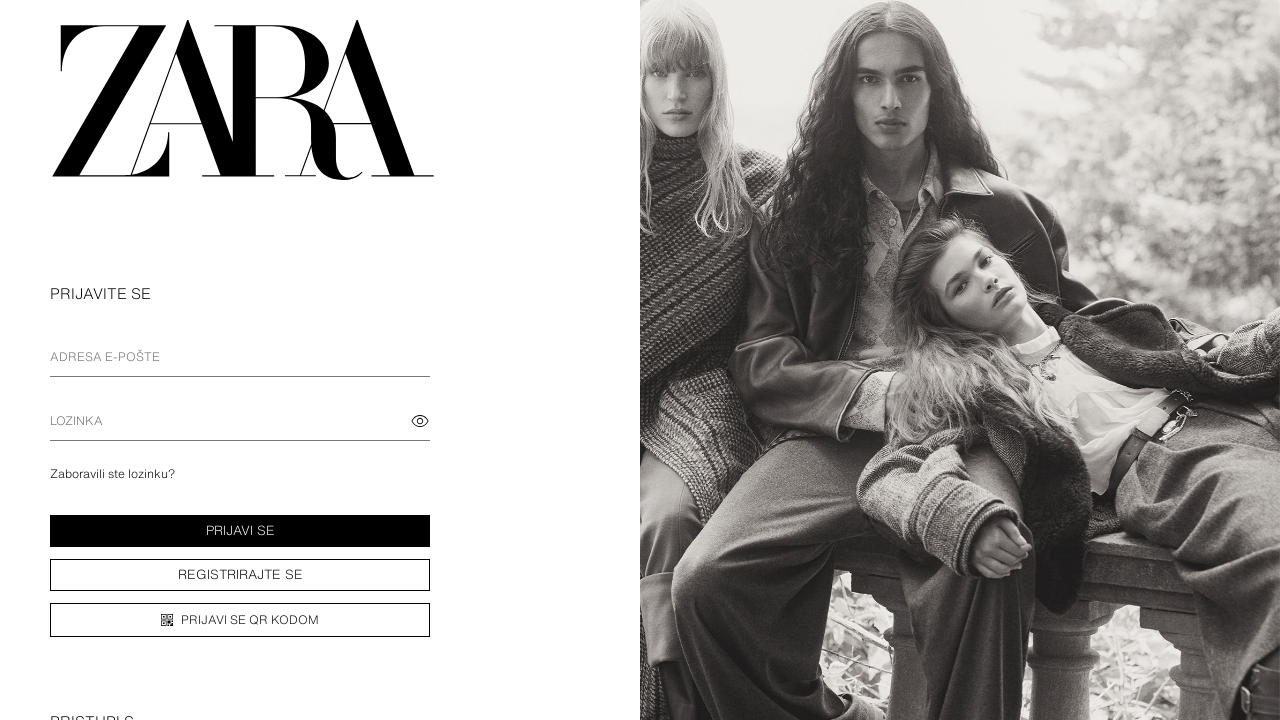